Tests entering an address and verifying it appears in the confirmation dialog

Starting URL: https://demoqa.com/automation-practice-form

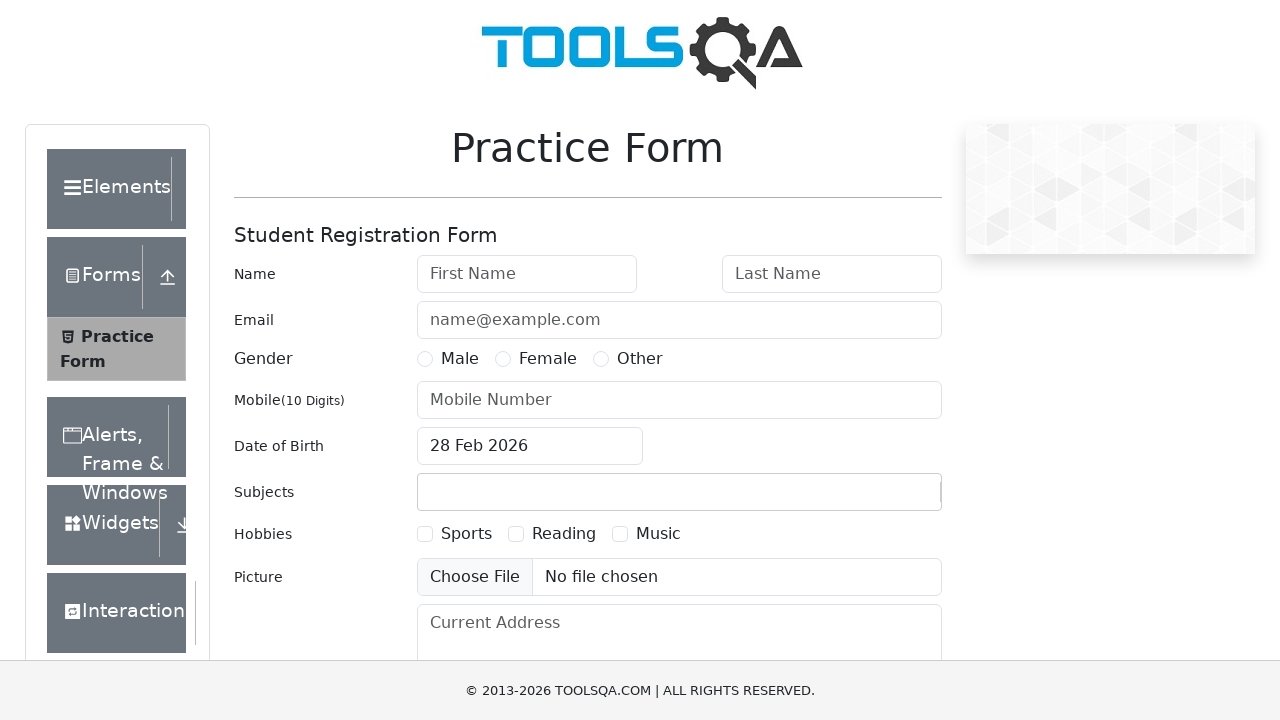

Filled first name field with 'Michael' on #firstName
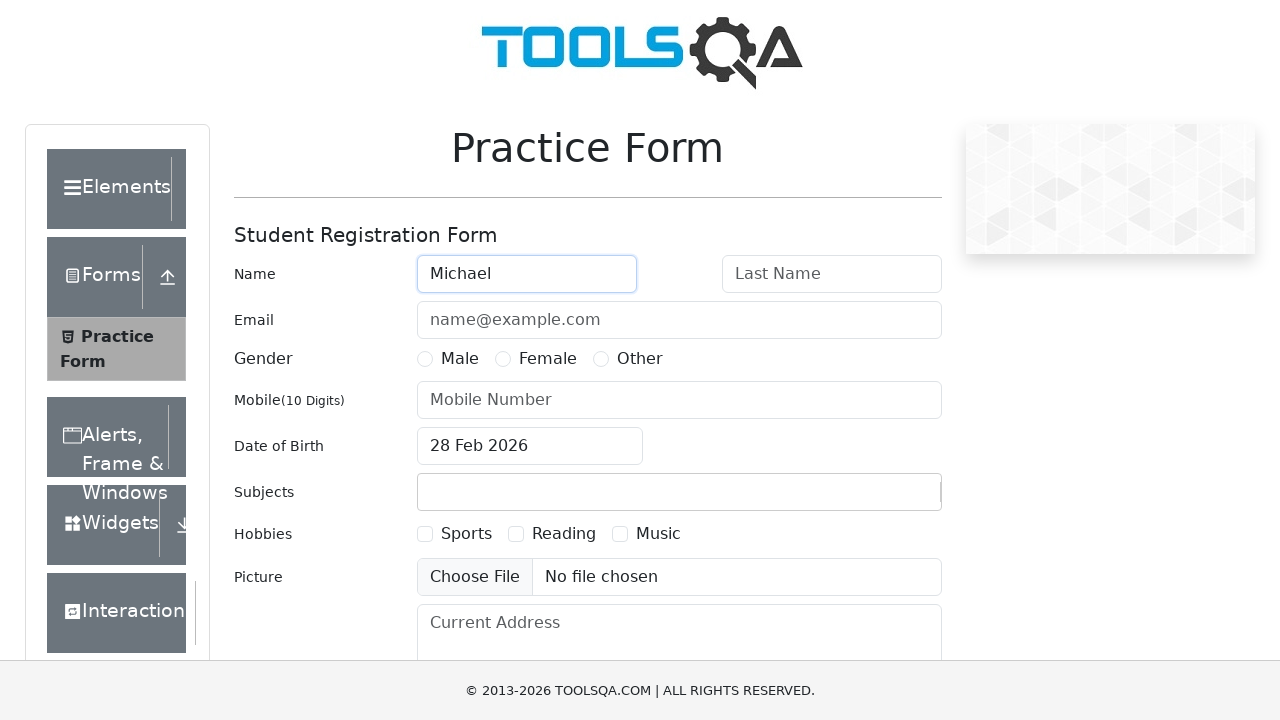

Filled last name field with 'Johnson' on #lastName
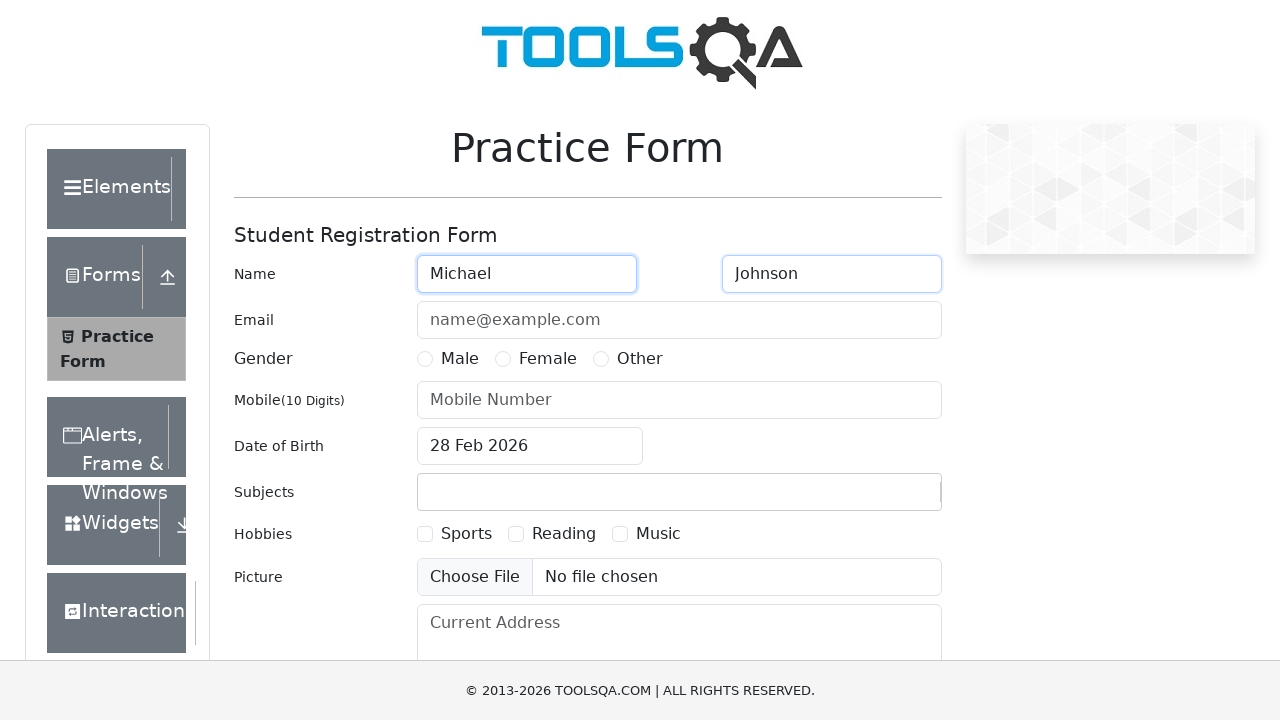

Filled user number field with '5551234567' on #userNumber
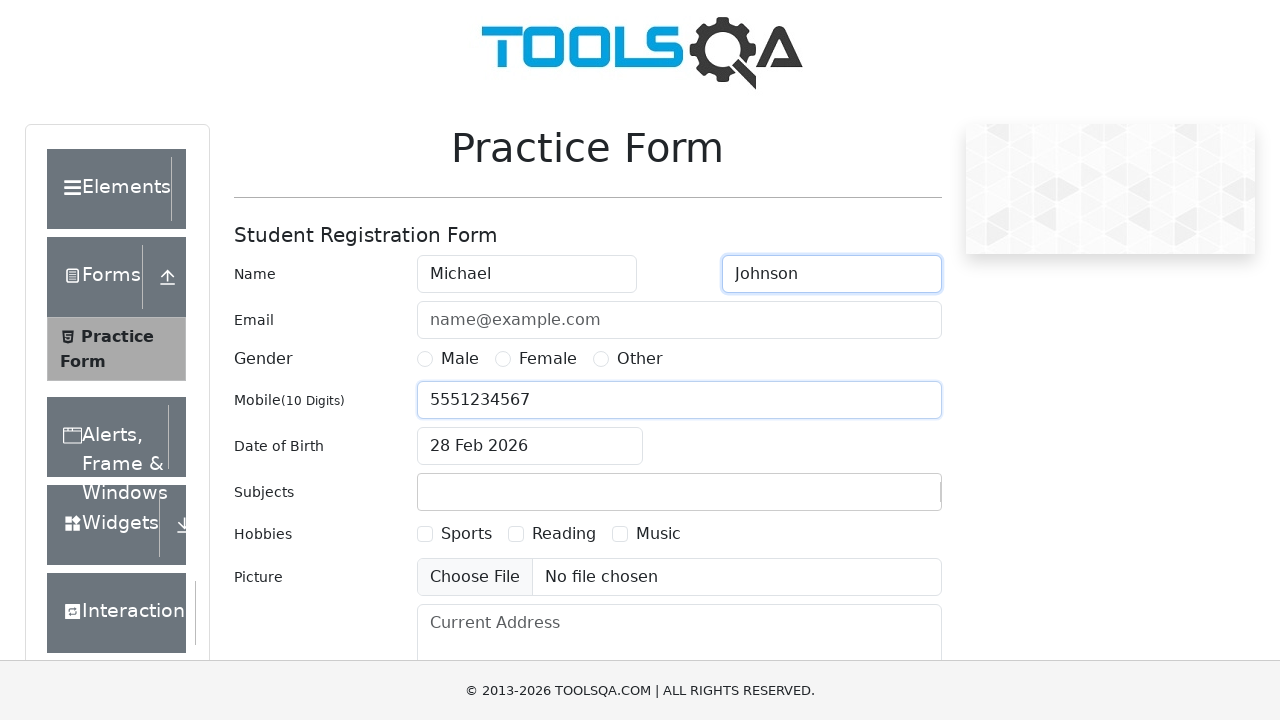

Selected 'Male' gender option at (460, 359) on xpath=//label[contains(text(),'Male')]
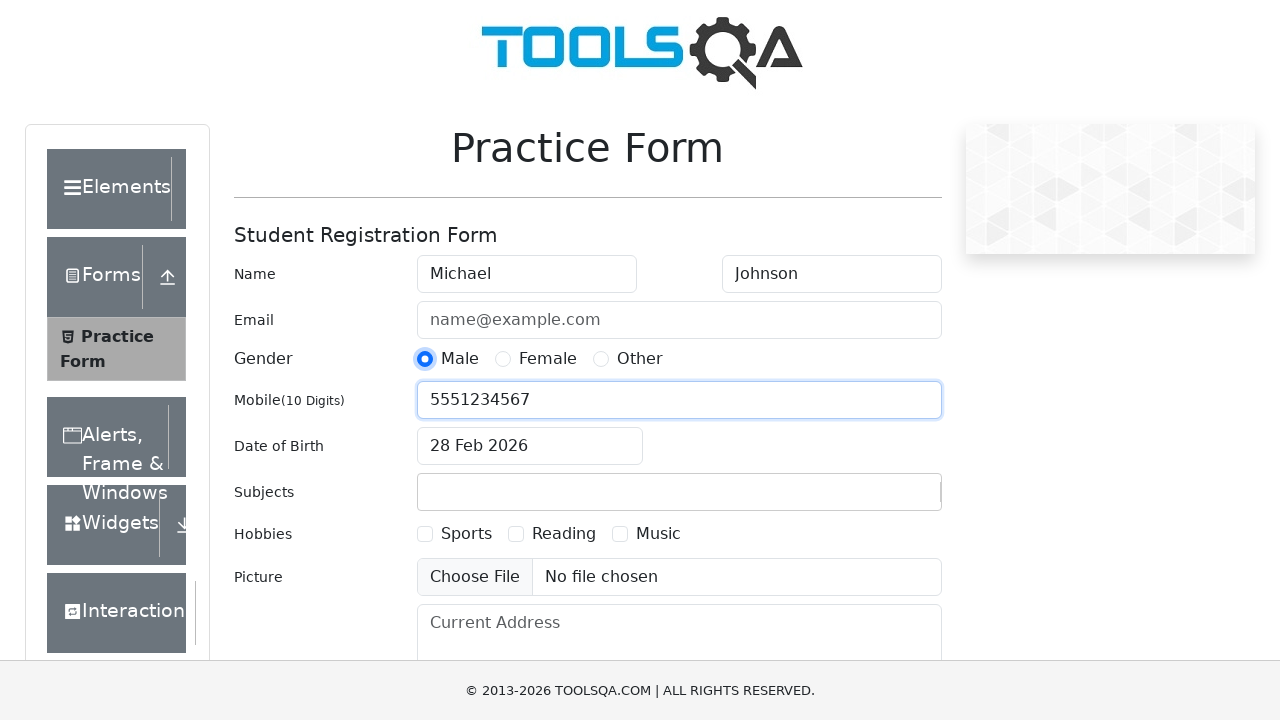

Entered address '123 Main Street, Apt 4B' in current address field on #currentAddress
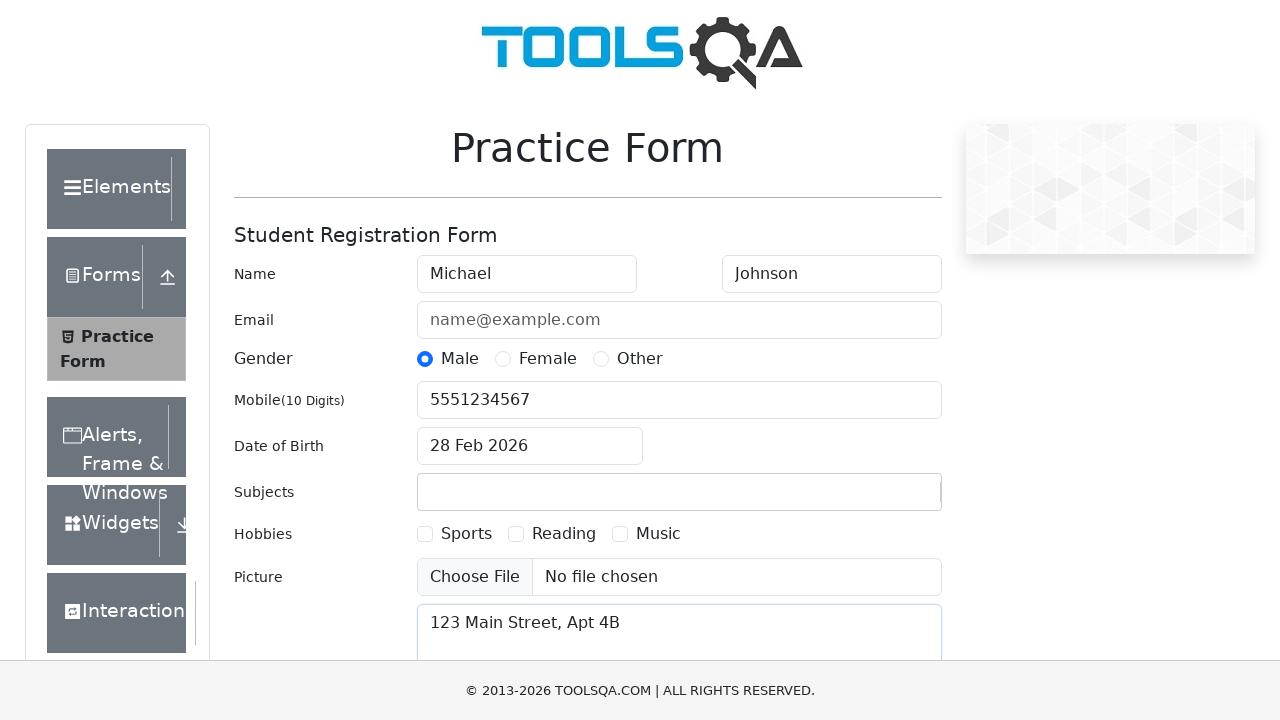

Clicked submit button to submit the form at (885, 499) on #submit
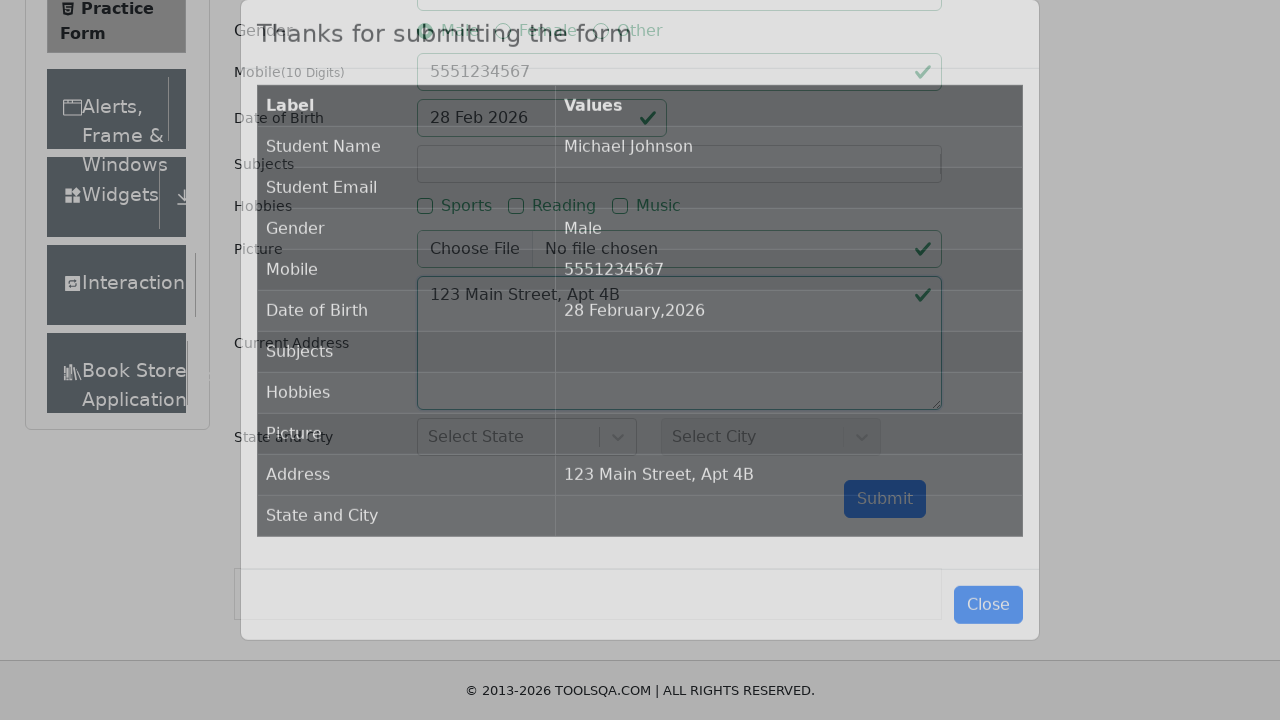

Confirmation dialog appeared
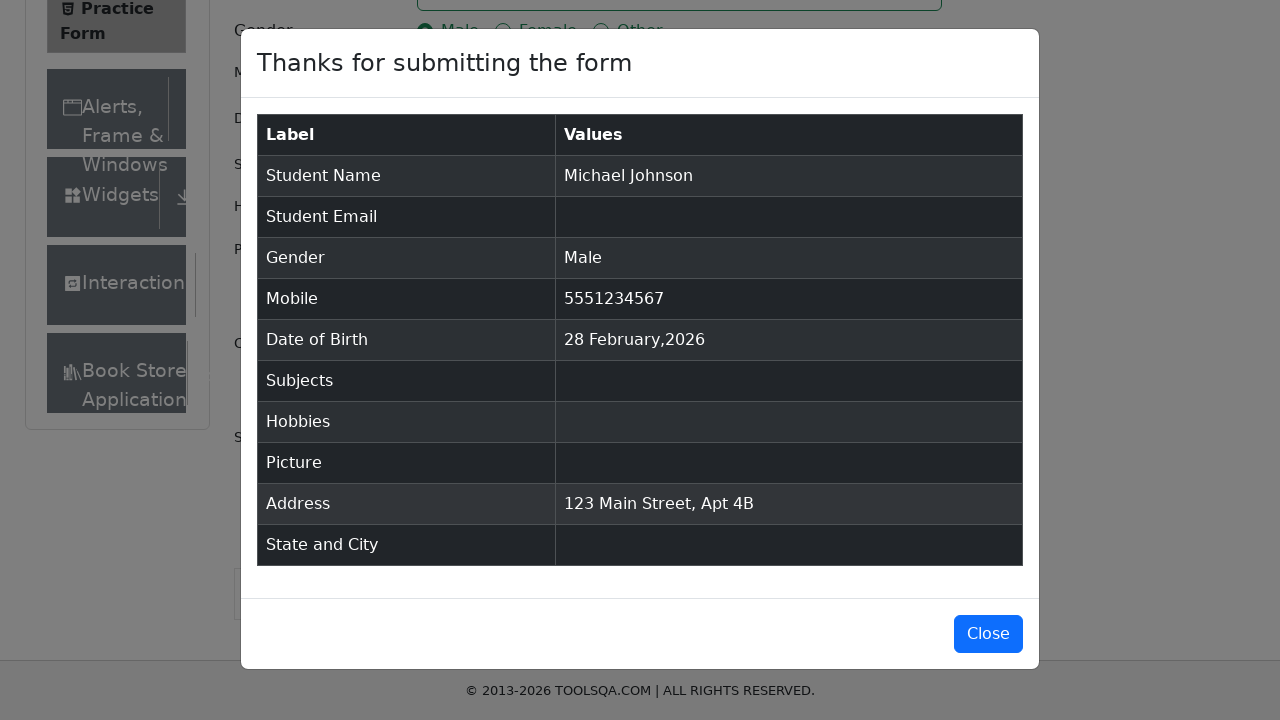

Retrieved address text from confirmation dialog
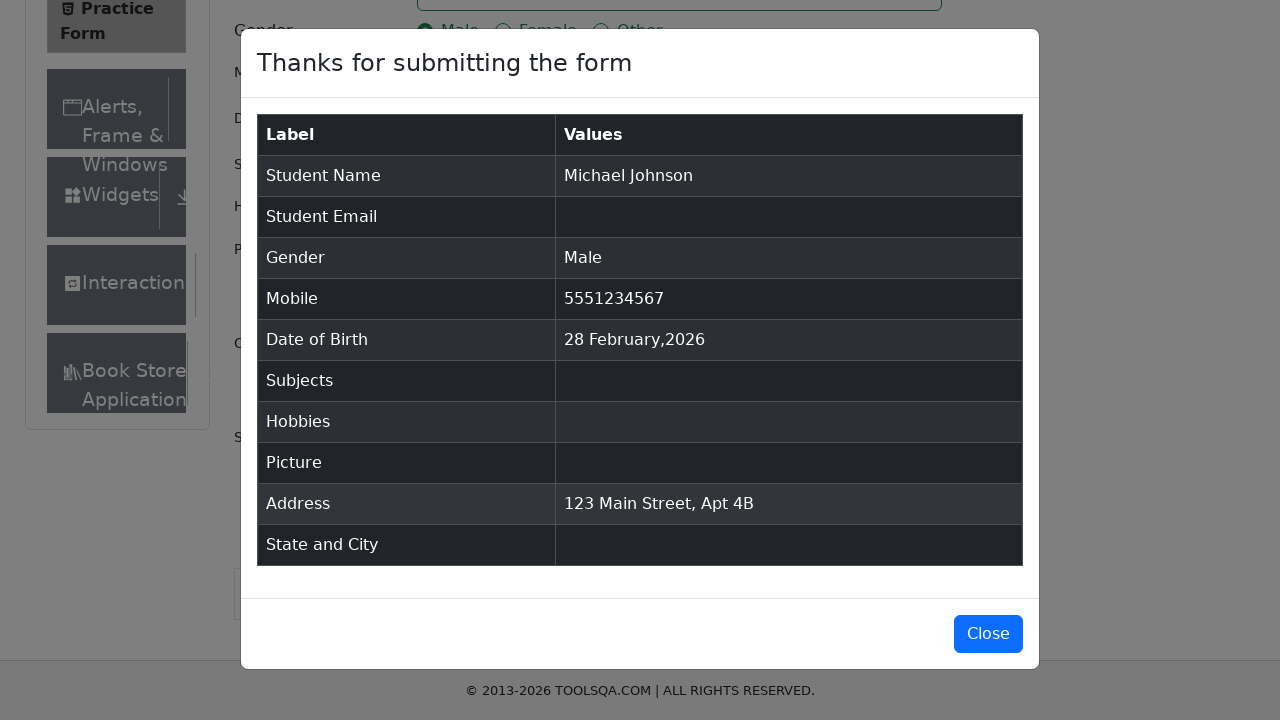

Verified address in dialog matches entered address
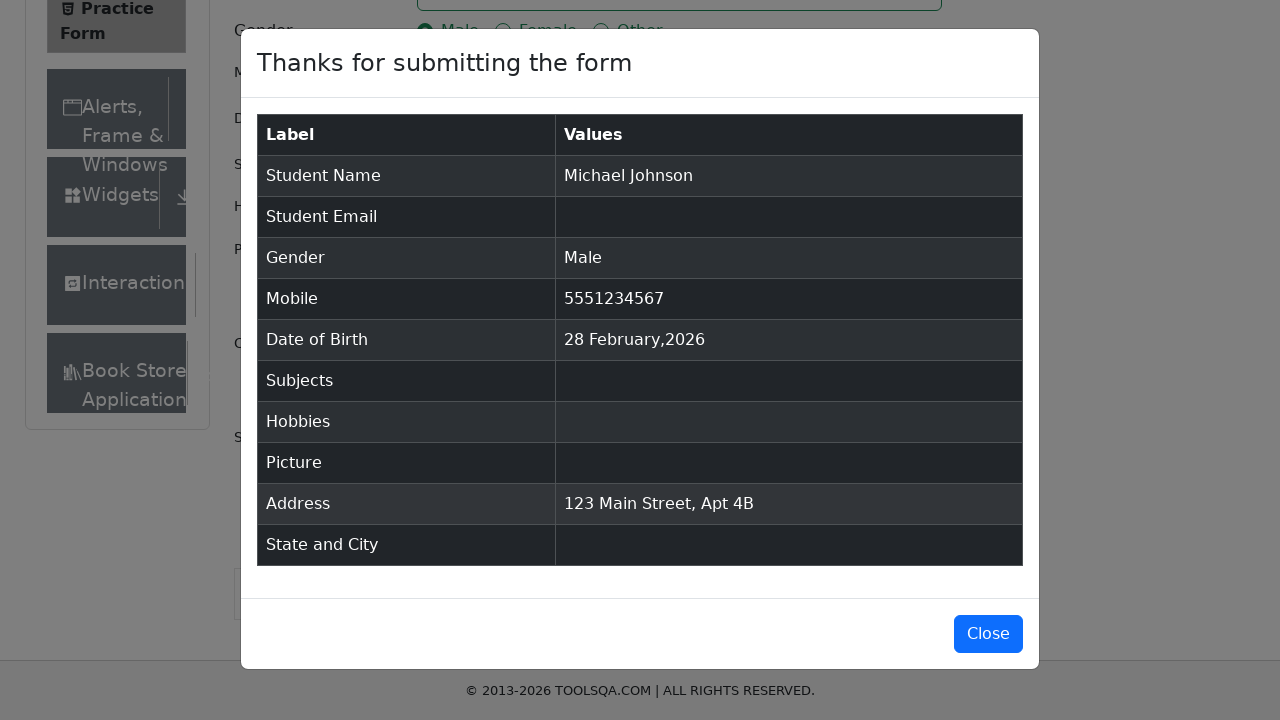

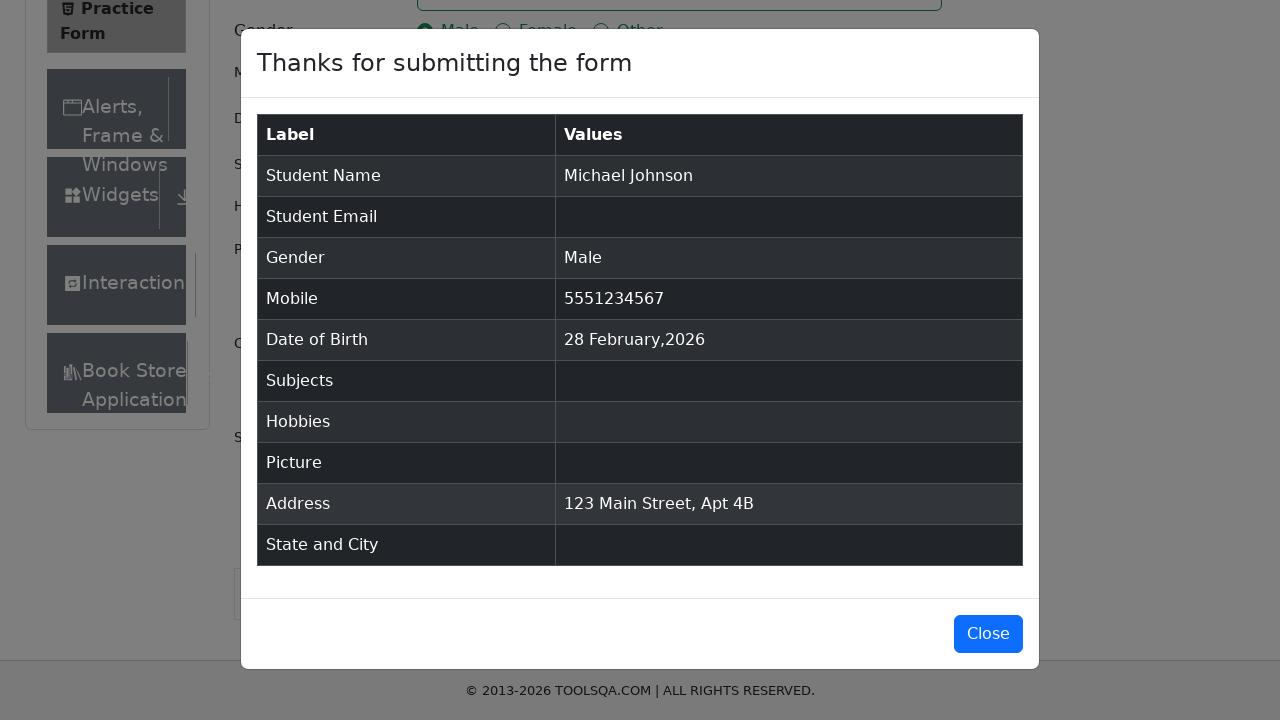